Navigates to the Dart tutorial website, clicks on the second menu item in the navigation list, then navigates back to the previous page

Starting URL: https://dart-tutorial.com/

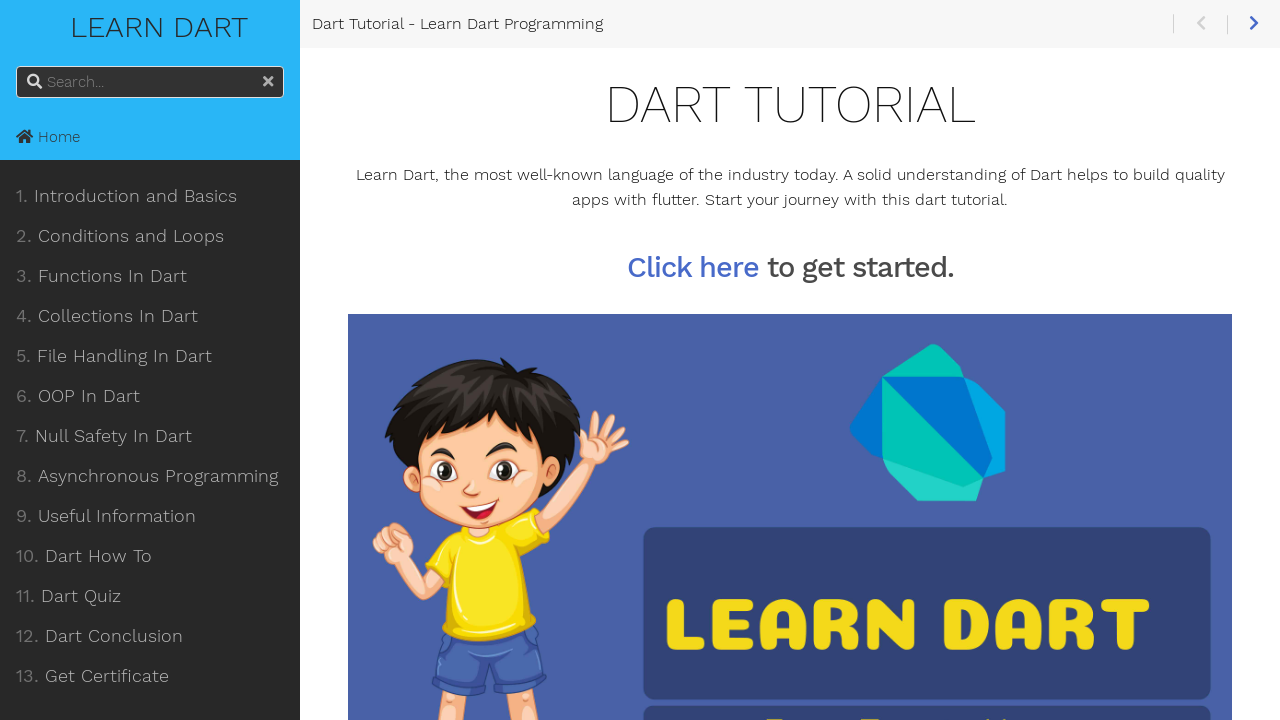

Navigated to Dart tutorial website
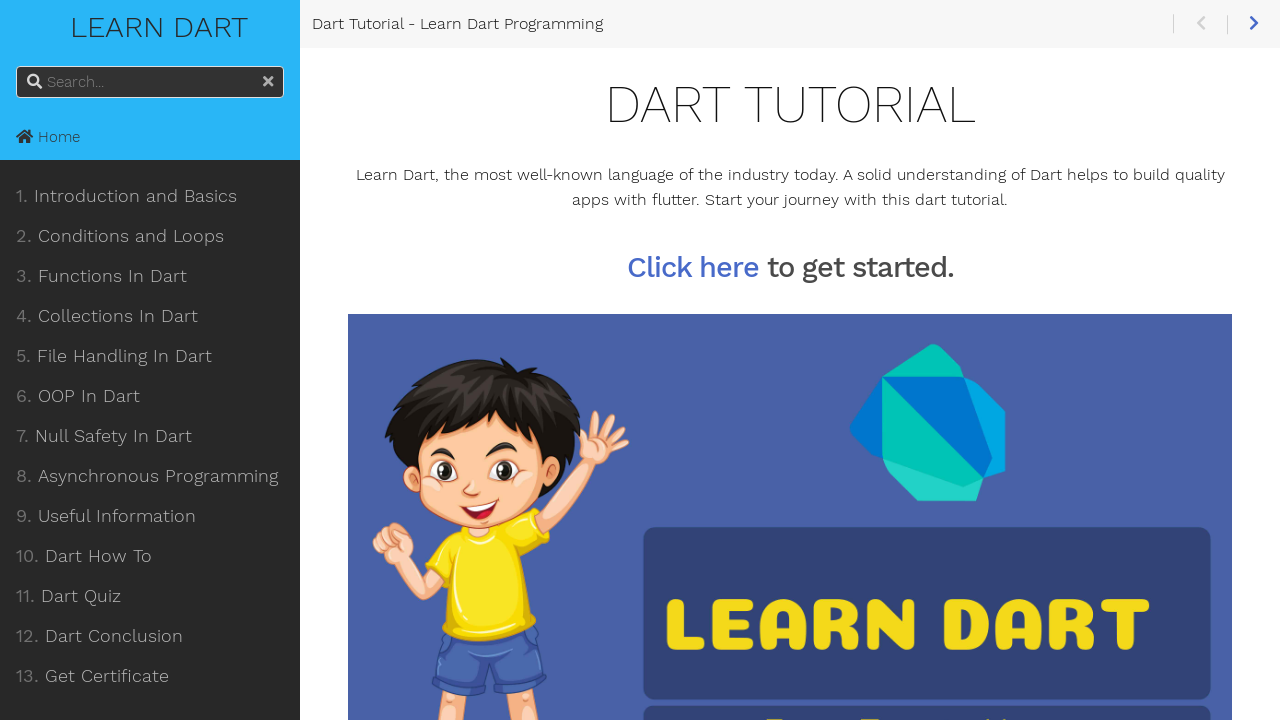

Clicked on the second menu item in the navigation list at (150, 236) on xpath=//*[@id='content-wrapper']/ul/li[2]/a
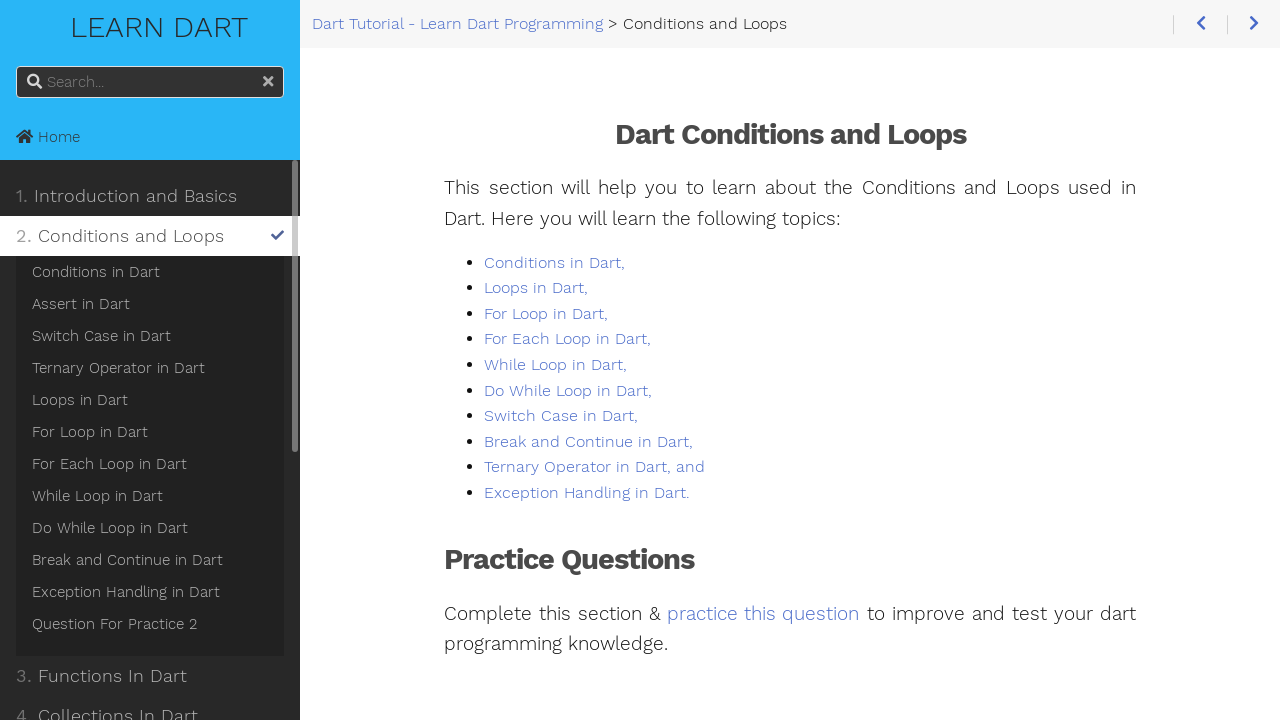

Page loaded successfully
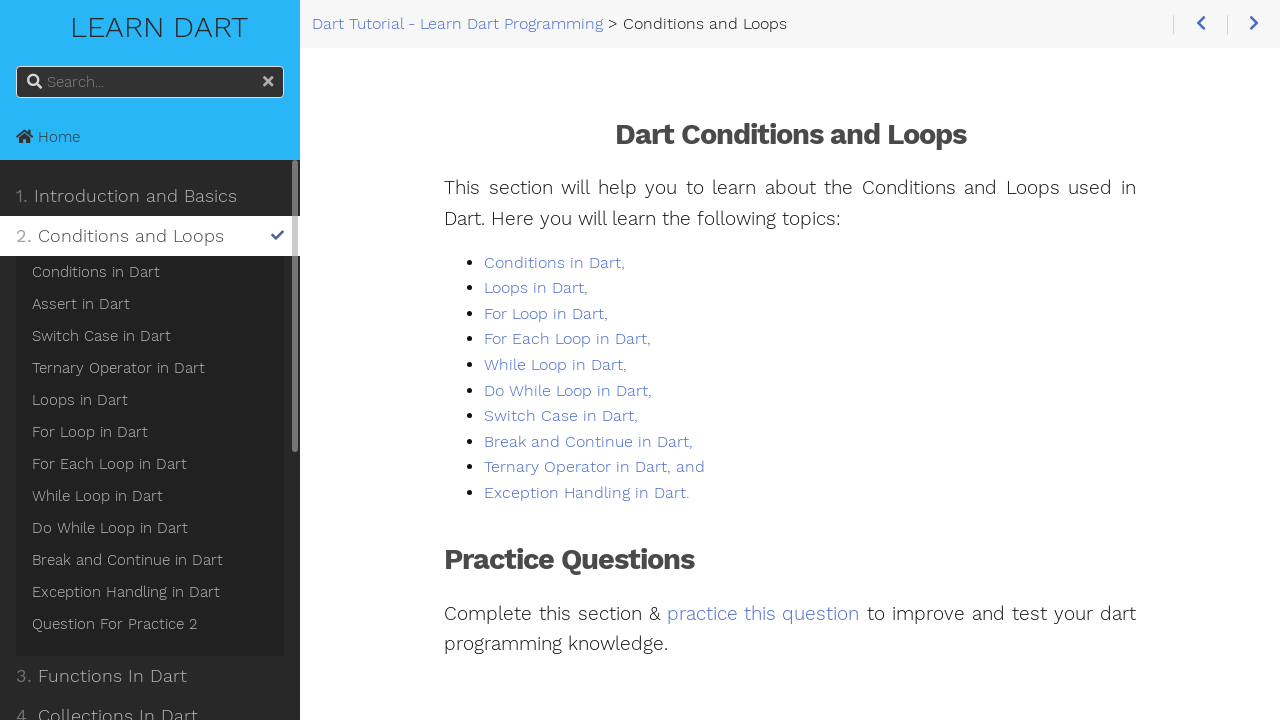

Navigated back to the previous page
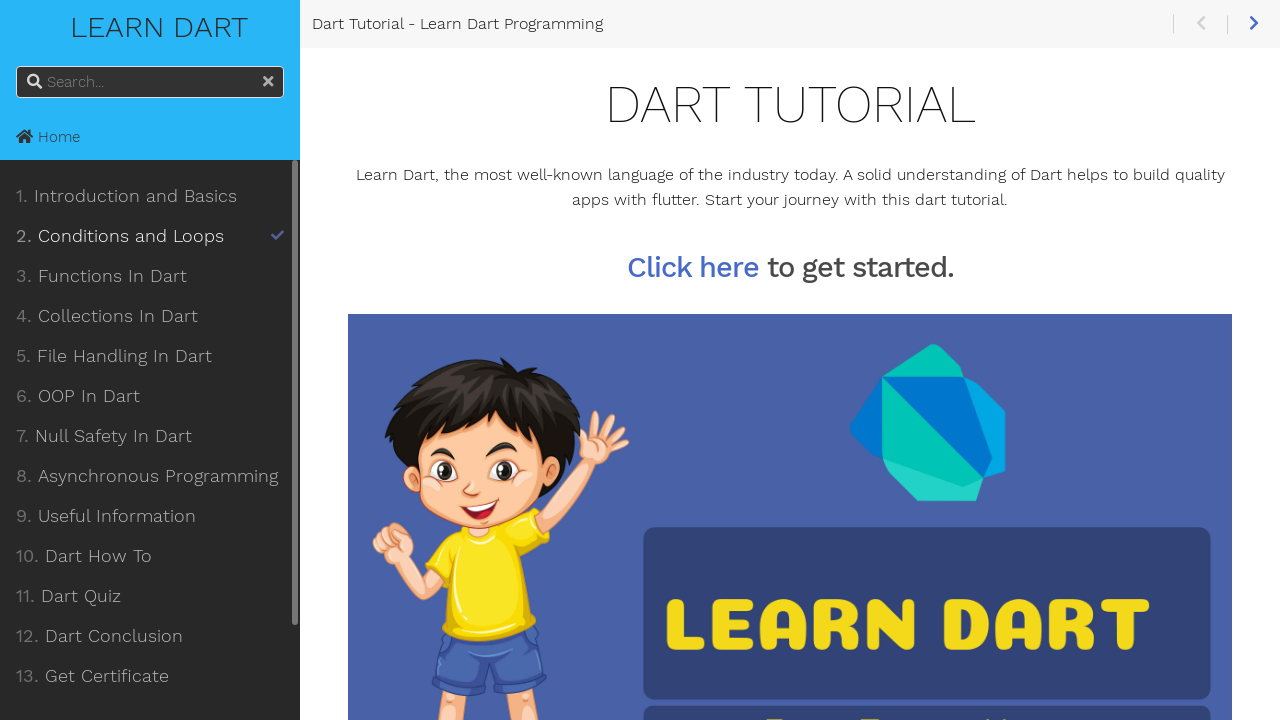

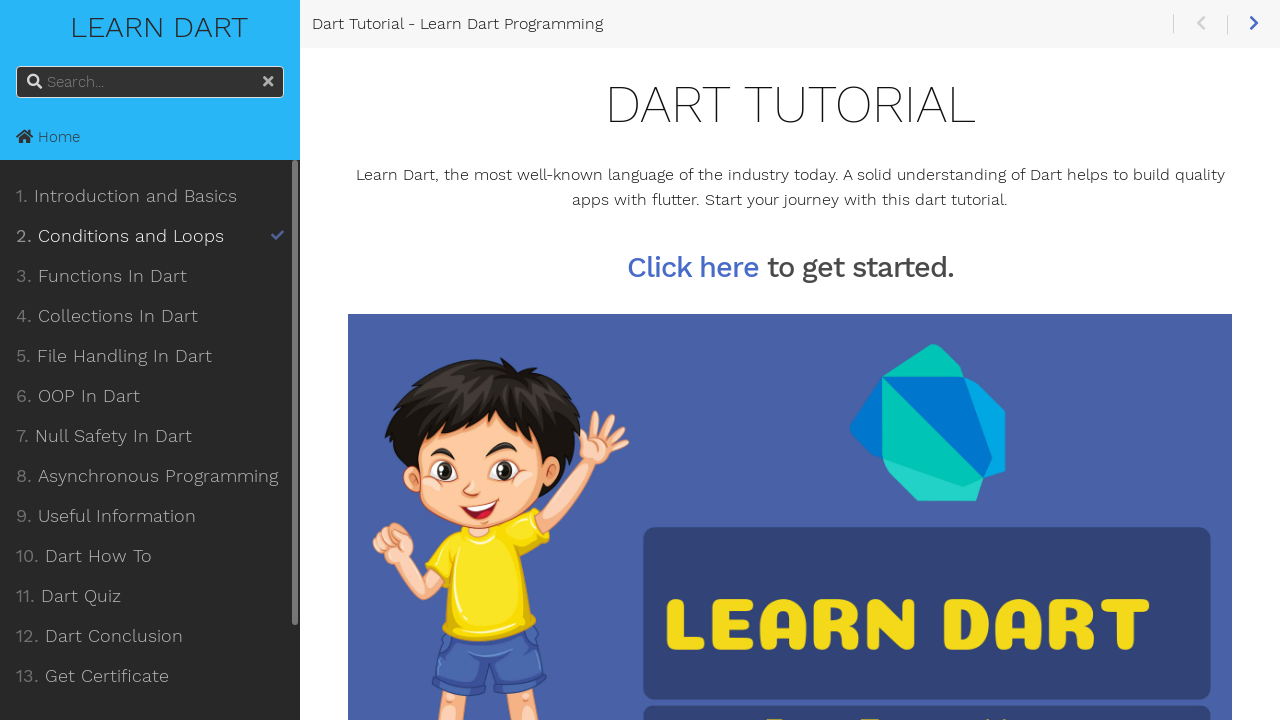